Tests table sorting by clicking the Due column header and verifying the column values are sorted in ascending order

Starting URL: http://the-internet.herokuapp.com/tables

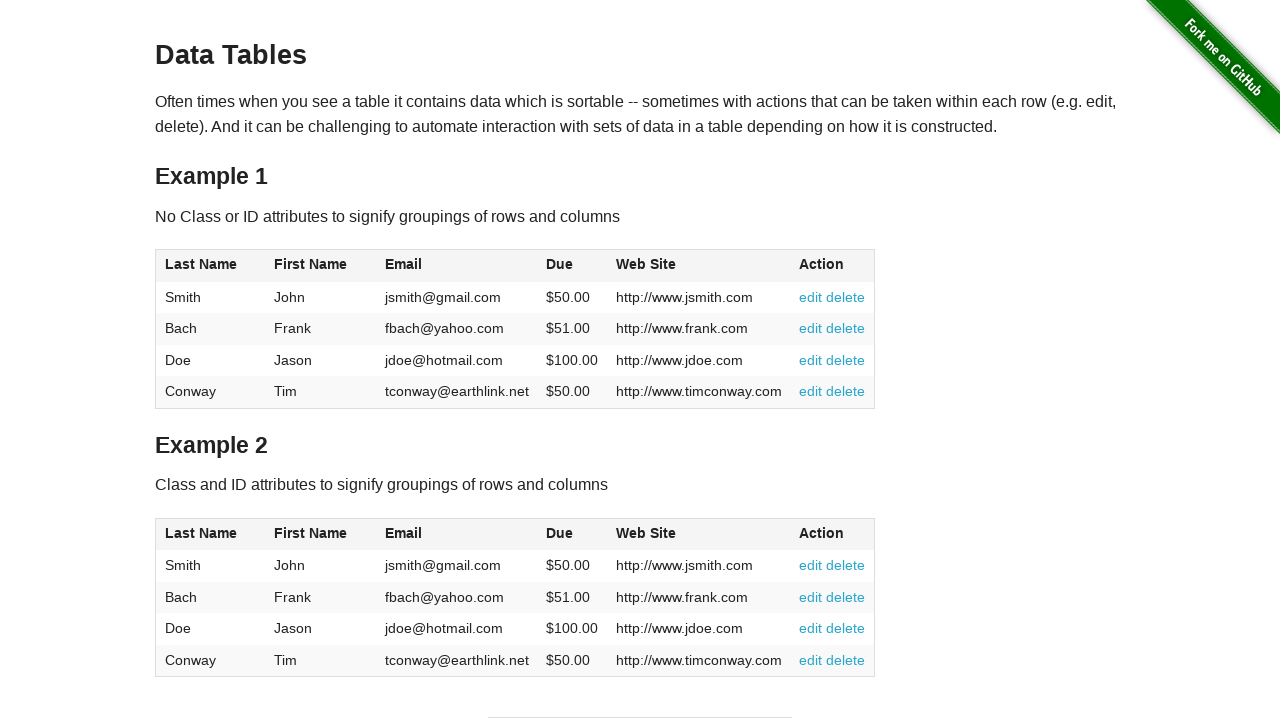

Clicked Due column header to sort ascending at (572, 266) on #table1 thead tr th:nth-of-type(4)
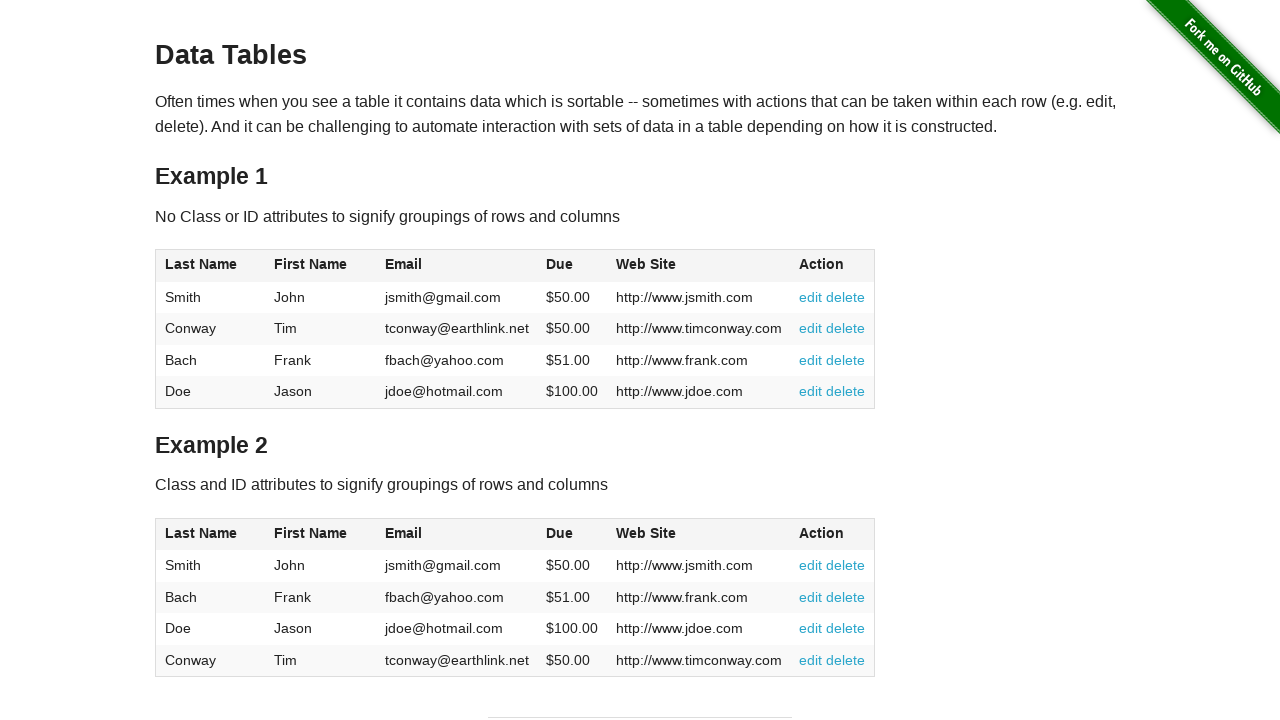

Due column cells loaded and verified
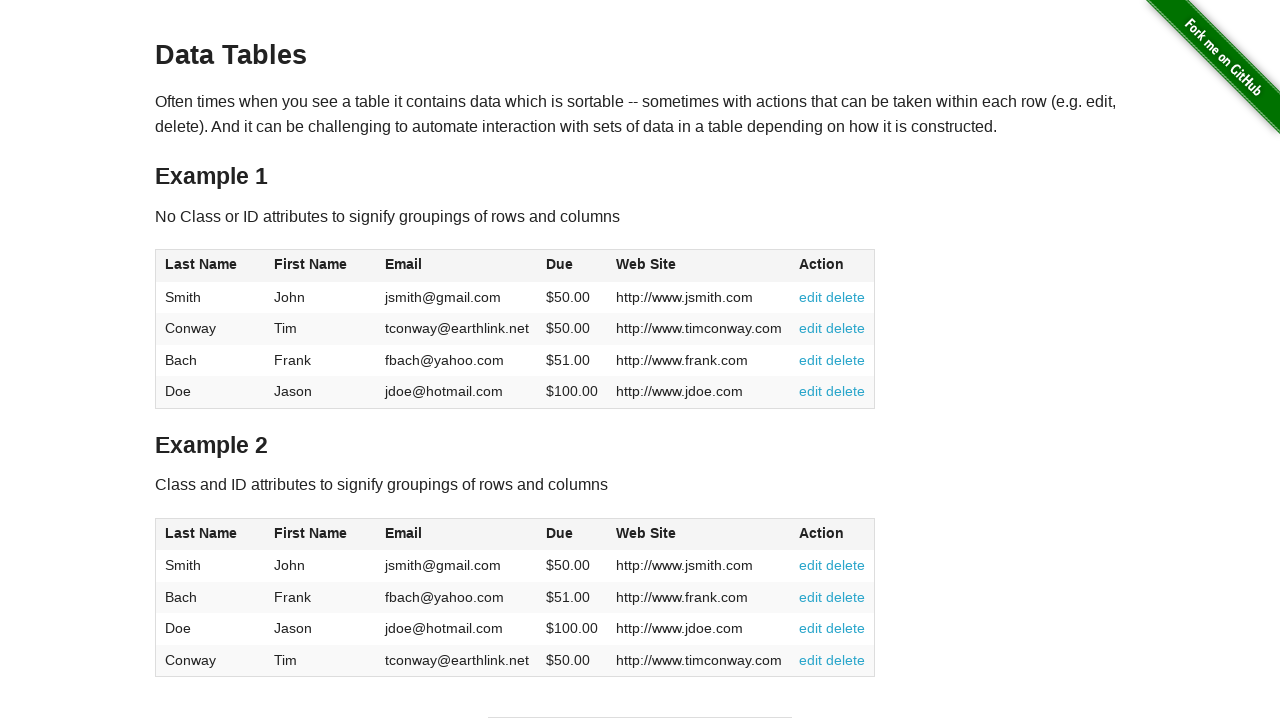

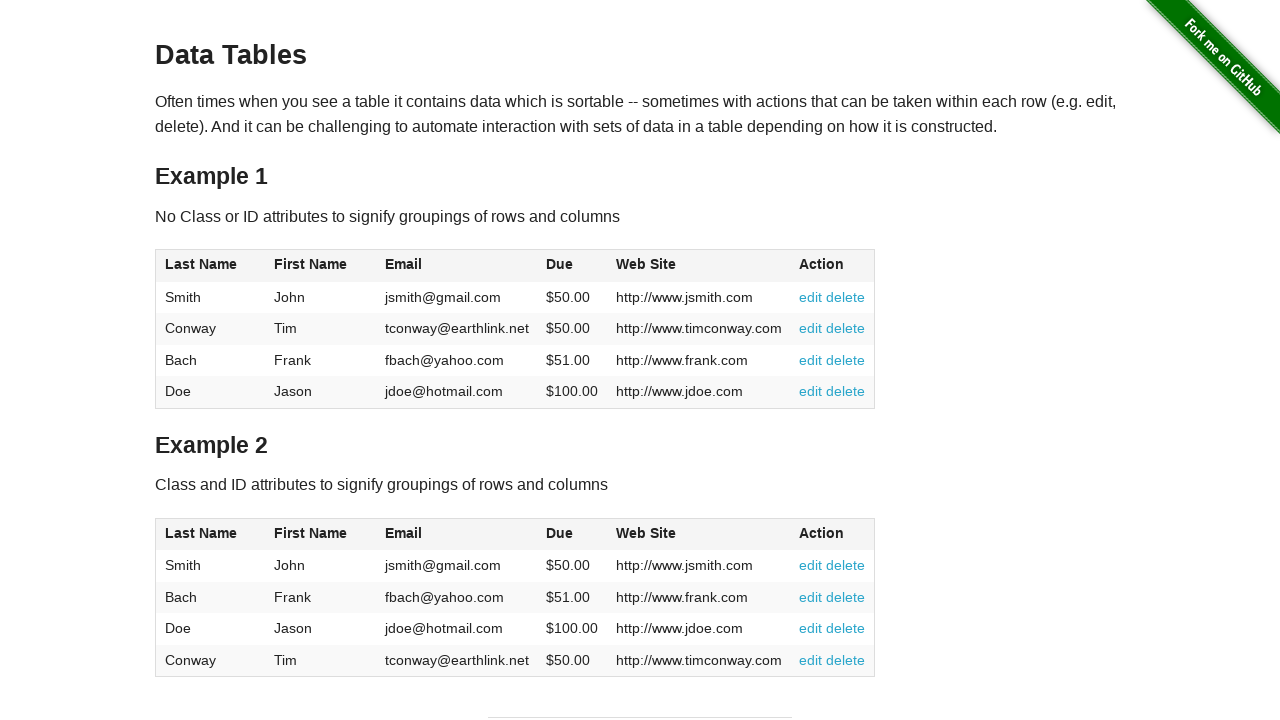